Tests JavaScript alert handling by clicking on a prompt button, entering text into the alert, and verifying the result

Starting URL: https://the-internet.herokuapp.com/javascript_alerts

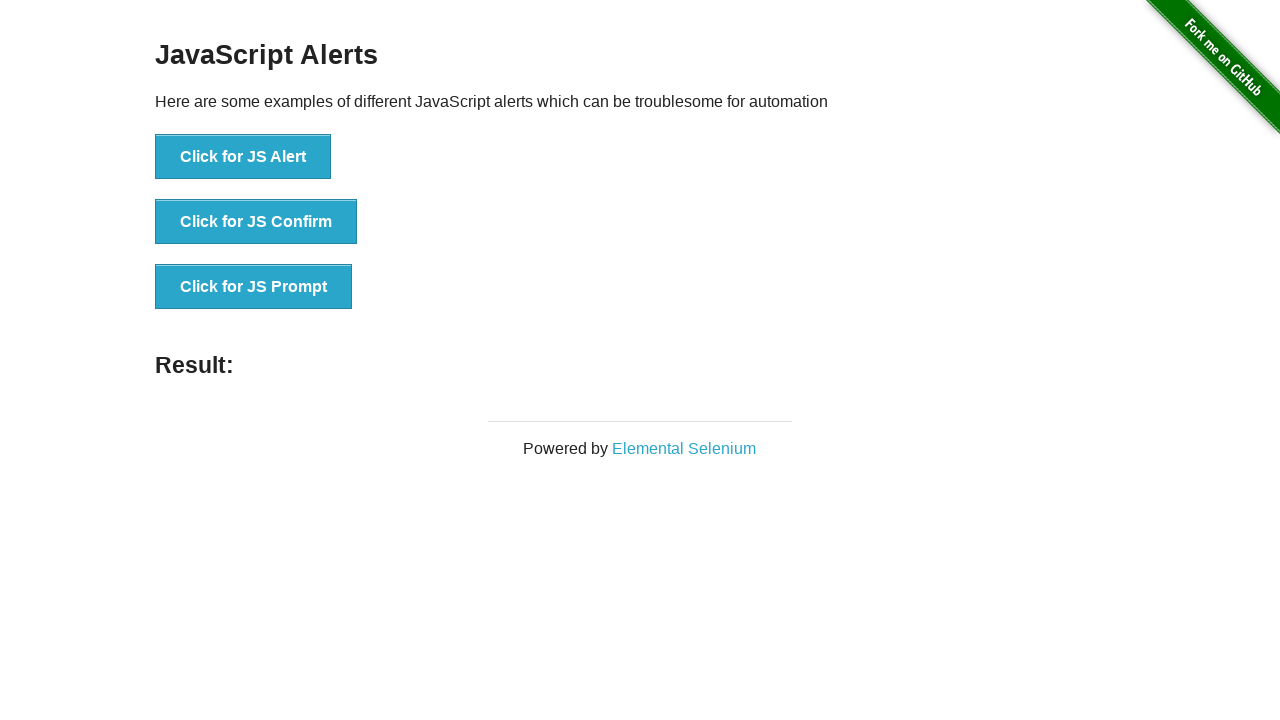

Clicked the JS Prompt button at (254, 287) on xpath=//button[@onclick='jsPrompt()']
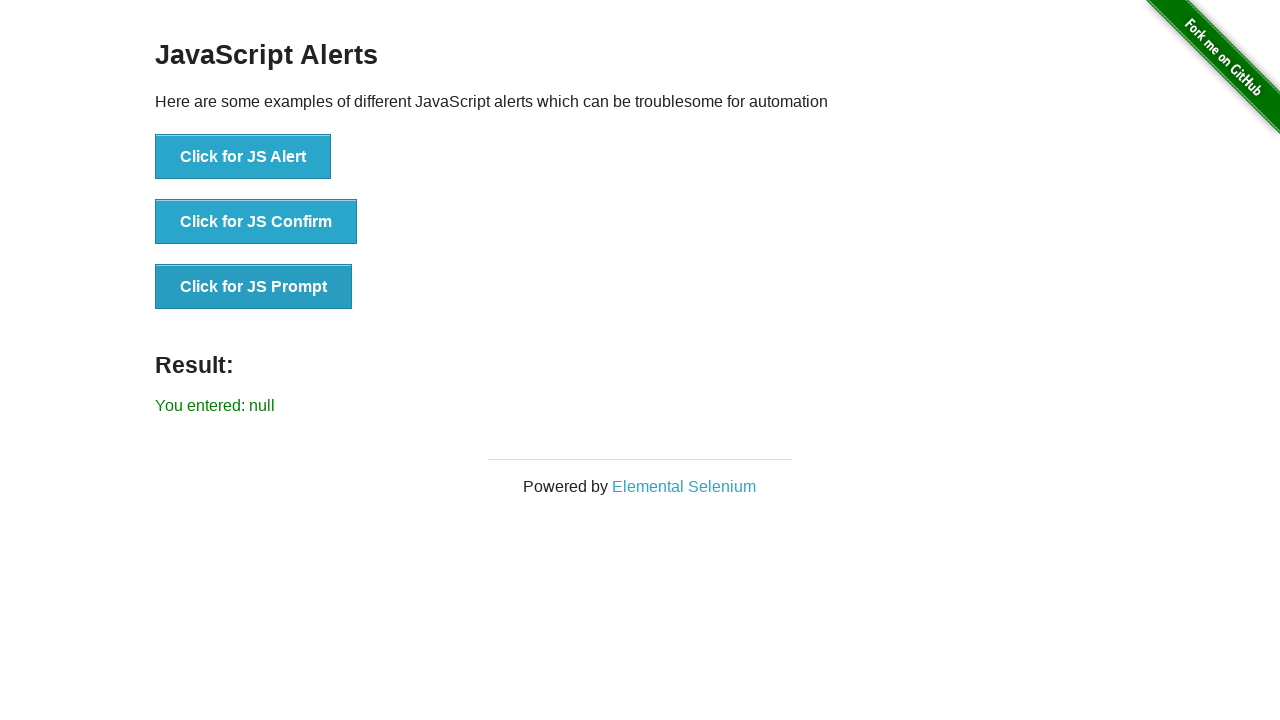

Set up dialog handler to accept prompt with text 'PRAMOD'
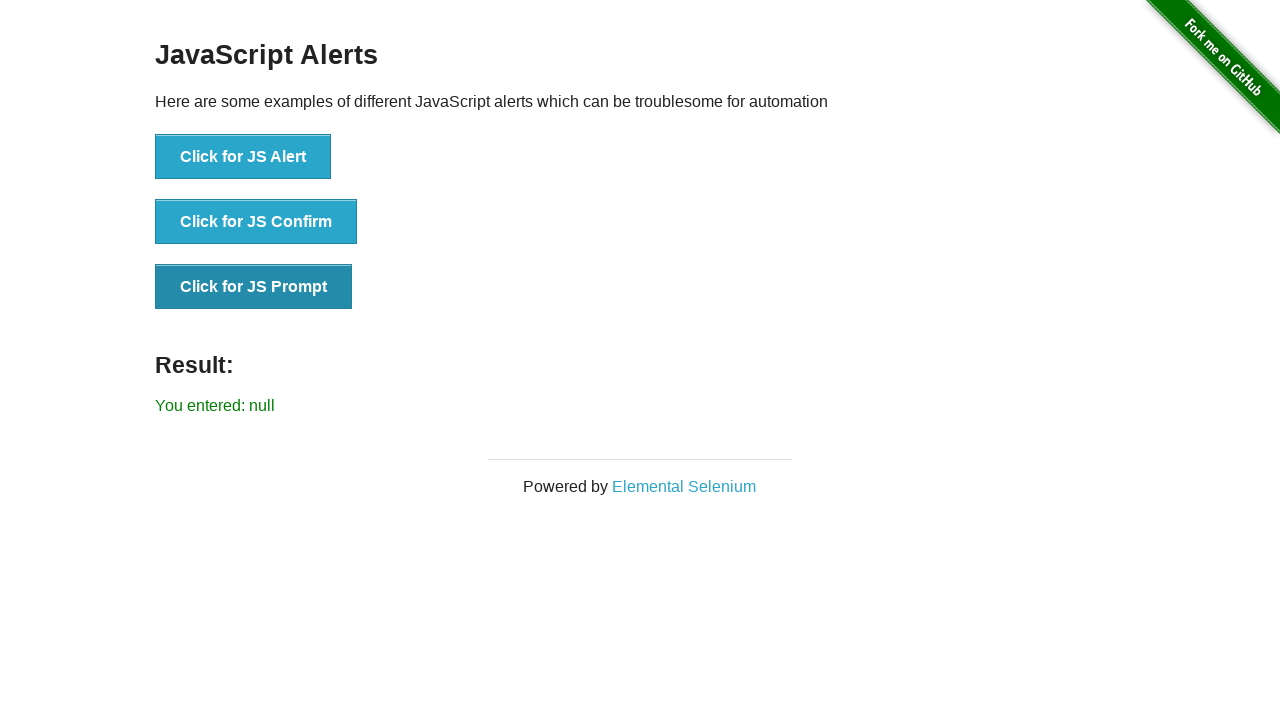

Clicked the JS Prompt button to trigger the dialog at (254, 287) on xpath=//button[@onclick='jsPrompt()']
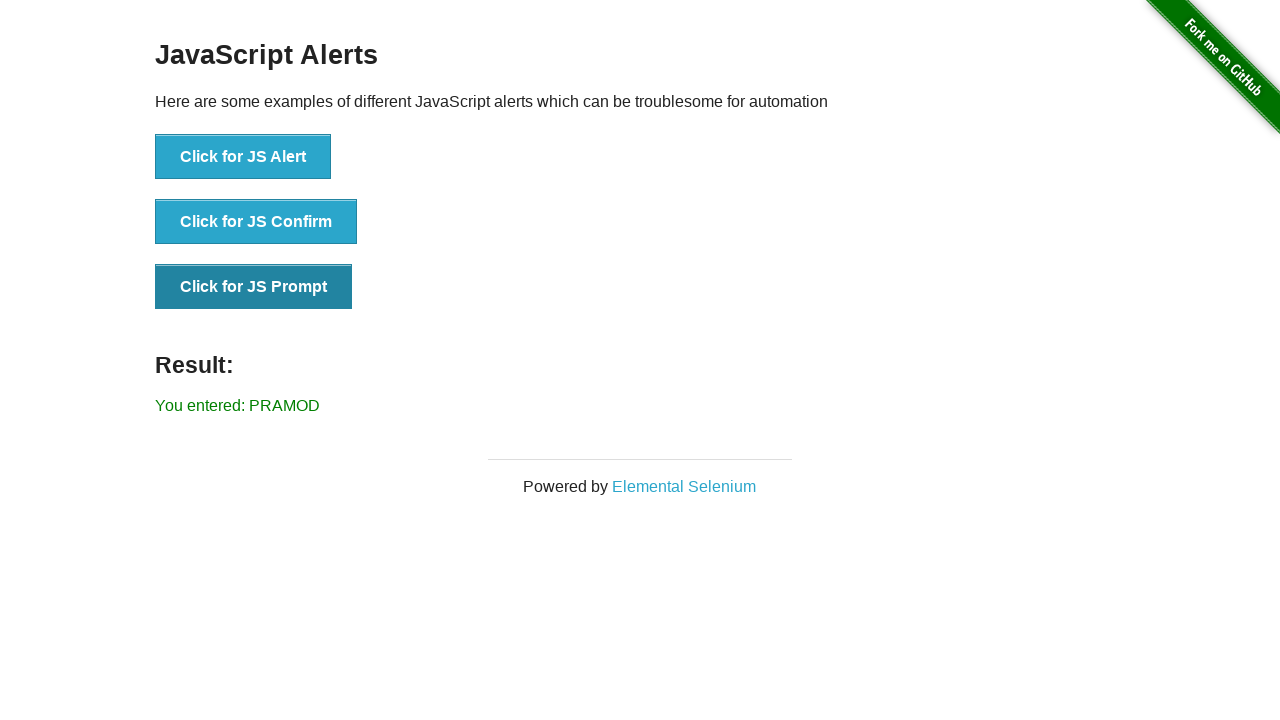

Retrieved result text from the page
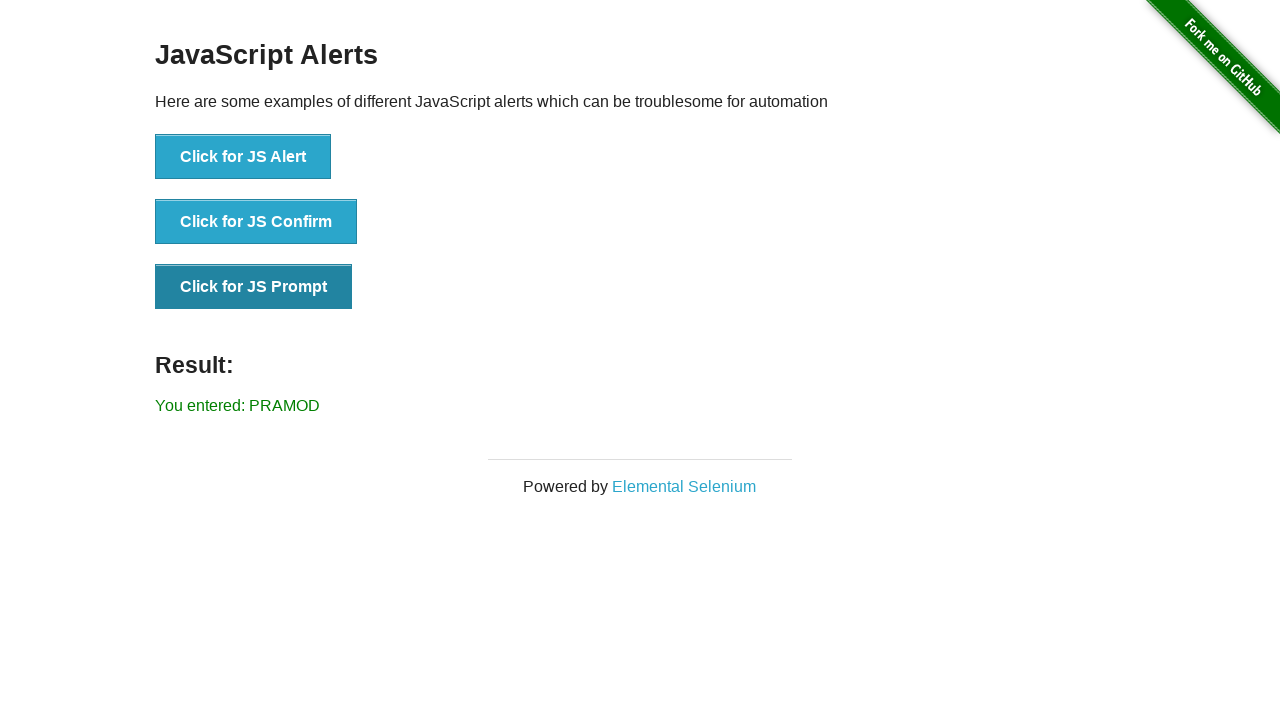

Verified that result text equals 'You entered: PRAMOD'
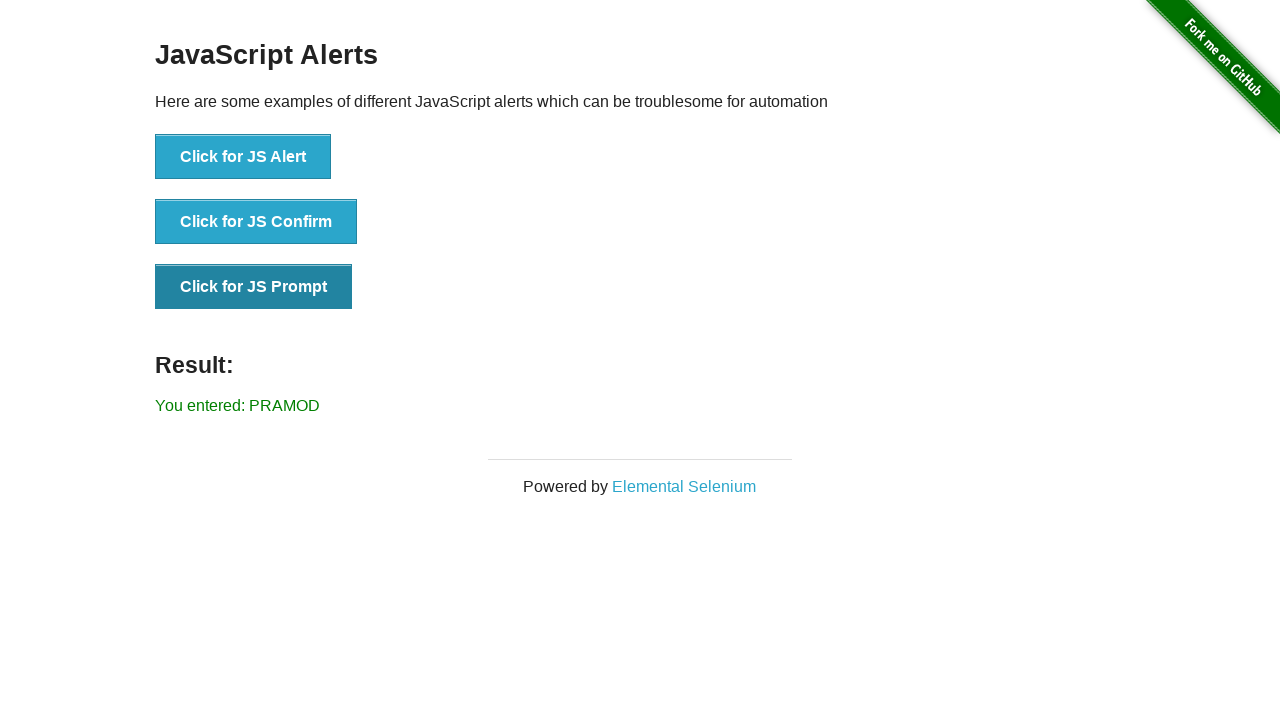

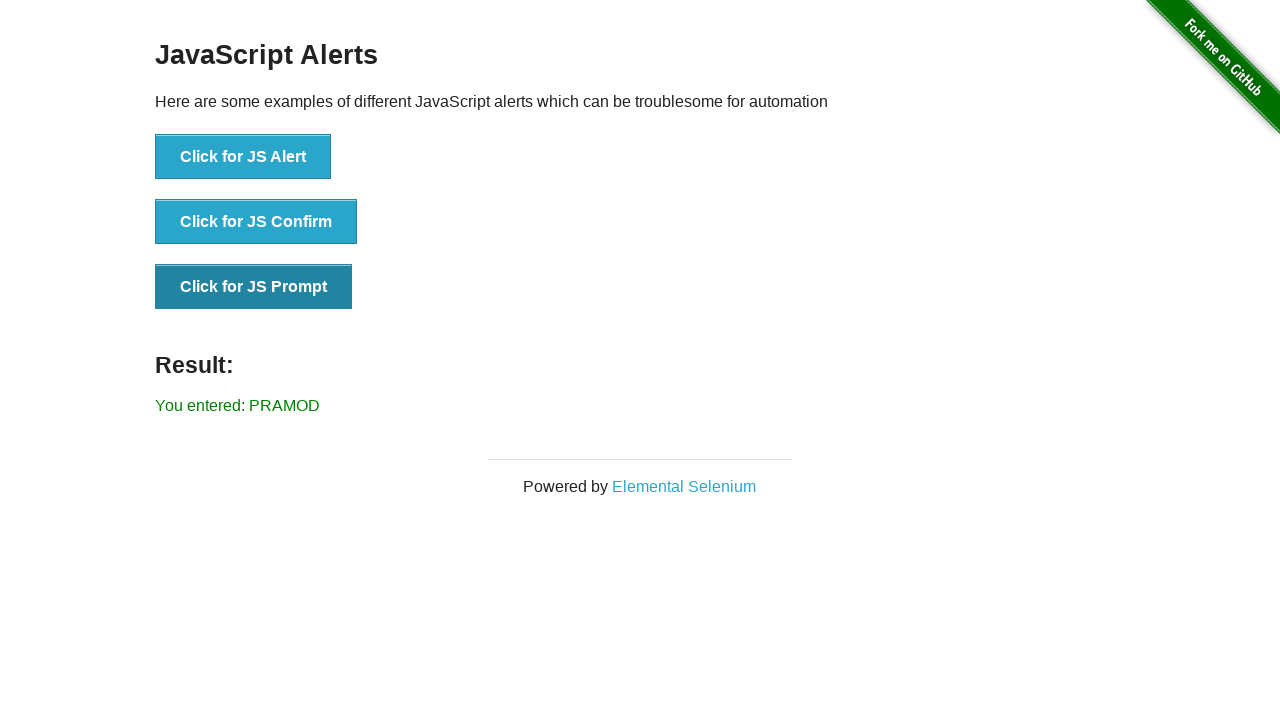